Navigates to Hollys coffee menu page, waits for the menu list to load, then clicks on the first menu item to view its detail page.

Starting URL: https://www.hollys.co.kr/menu/espresso.do

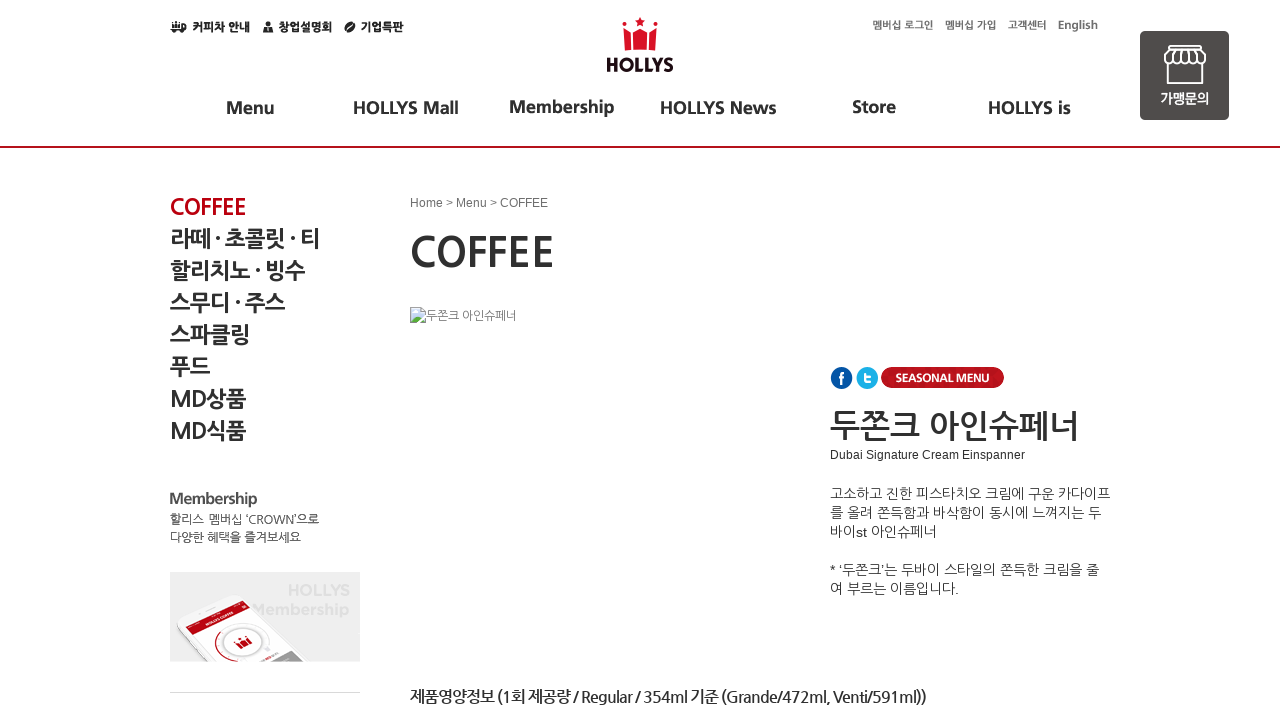

Navigated to Hollys coffee menu page (Espresso)
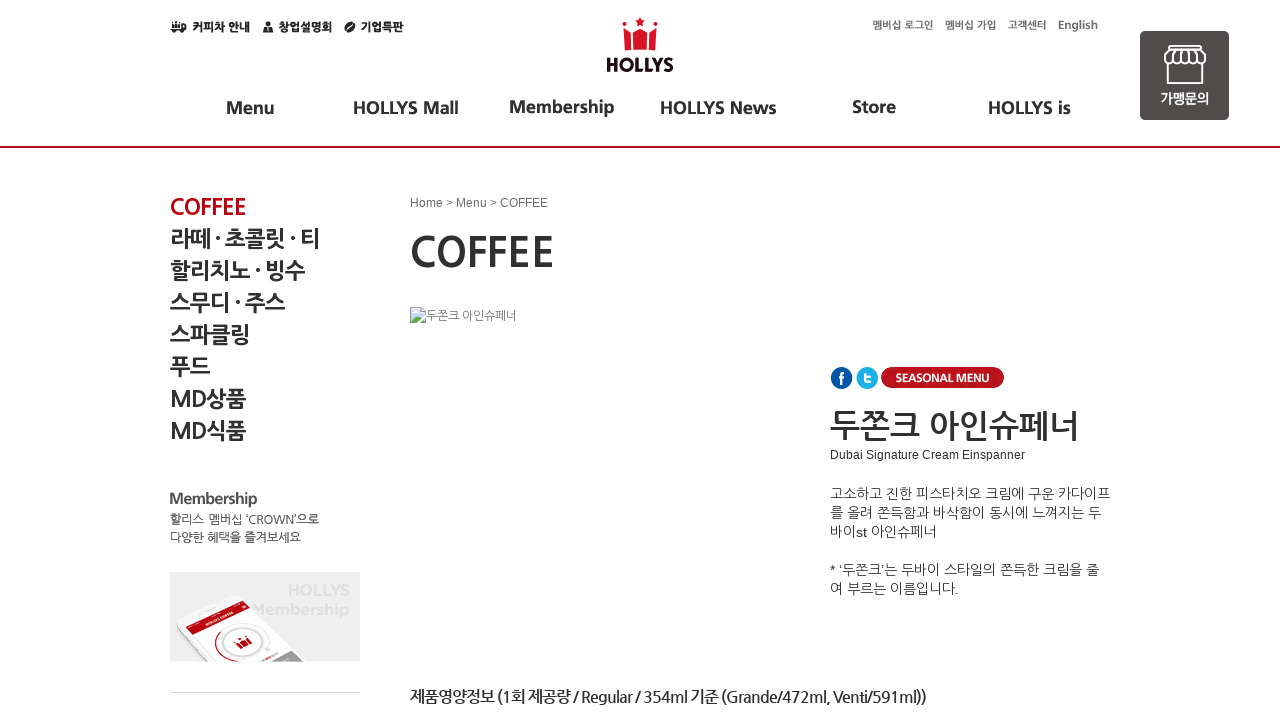

Menu list loaded successfully
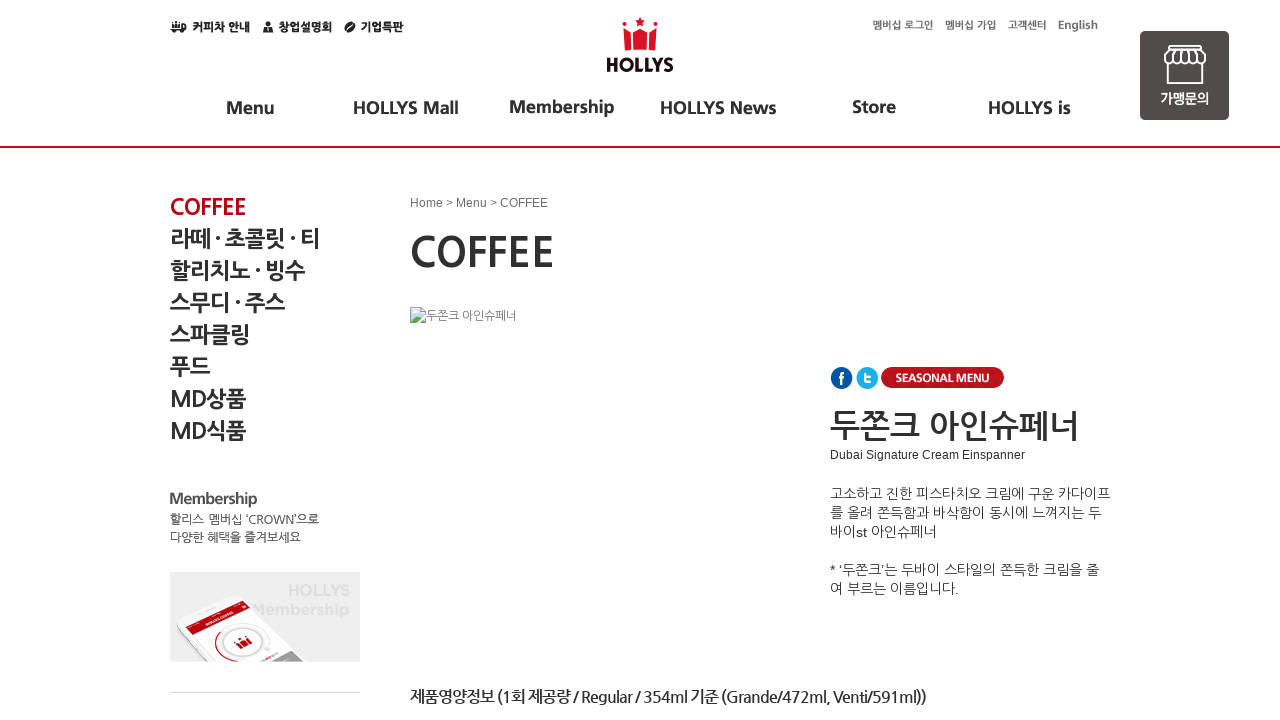

Clicked on the first menu item at (459, 352) on #menuSmallList > li:first-child a
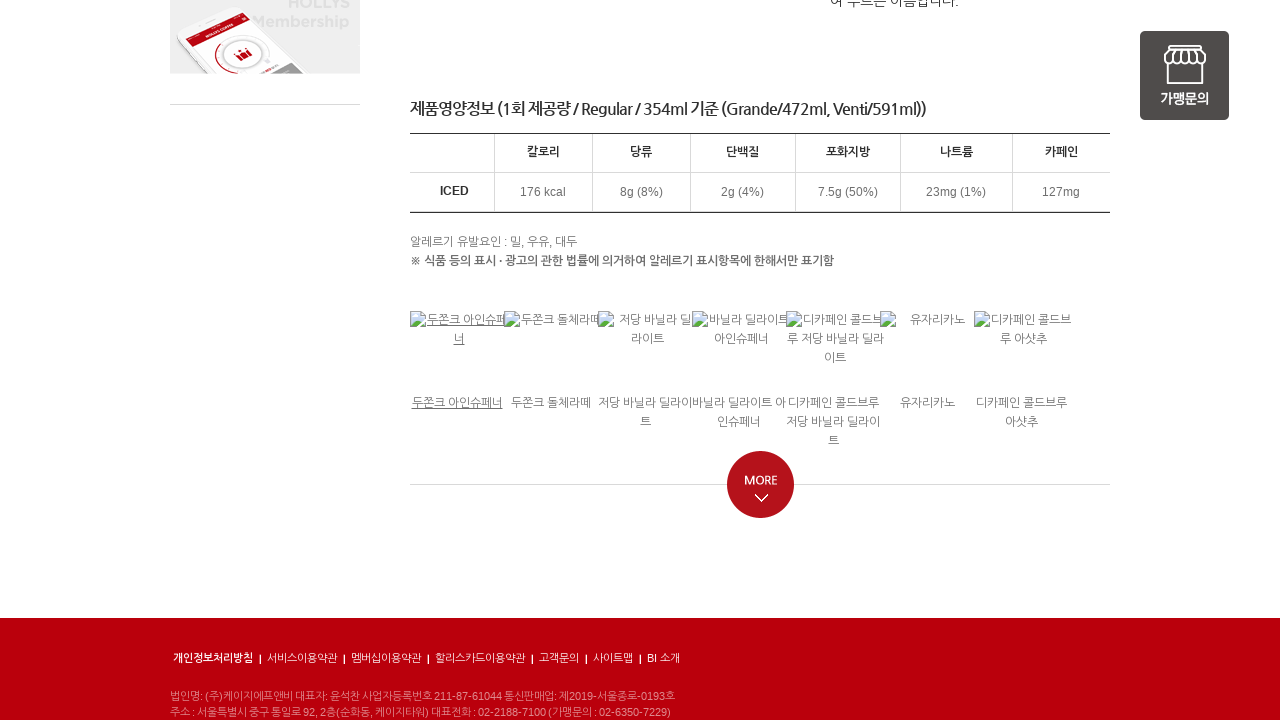

Menu detail page loaded successfully
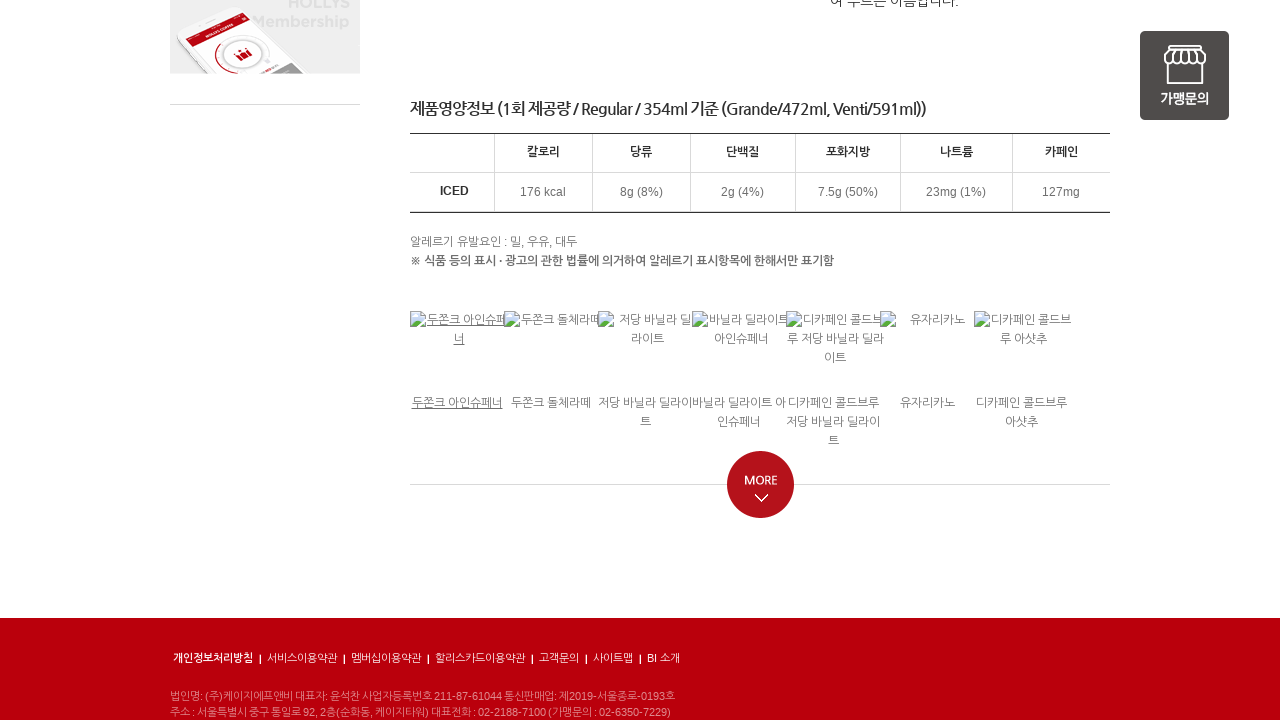

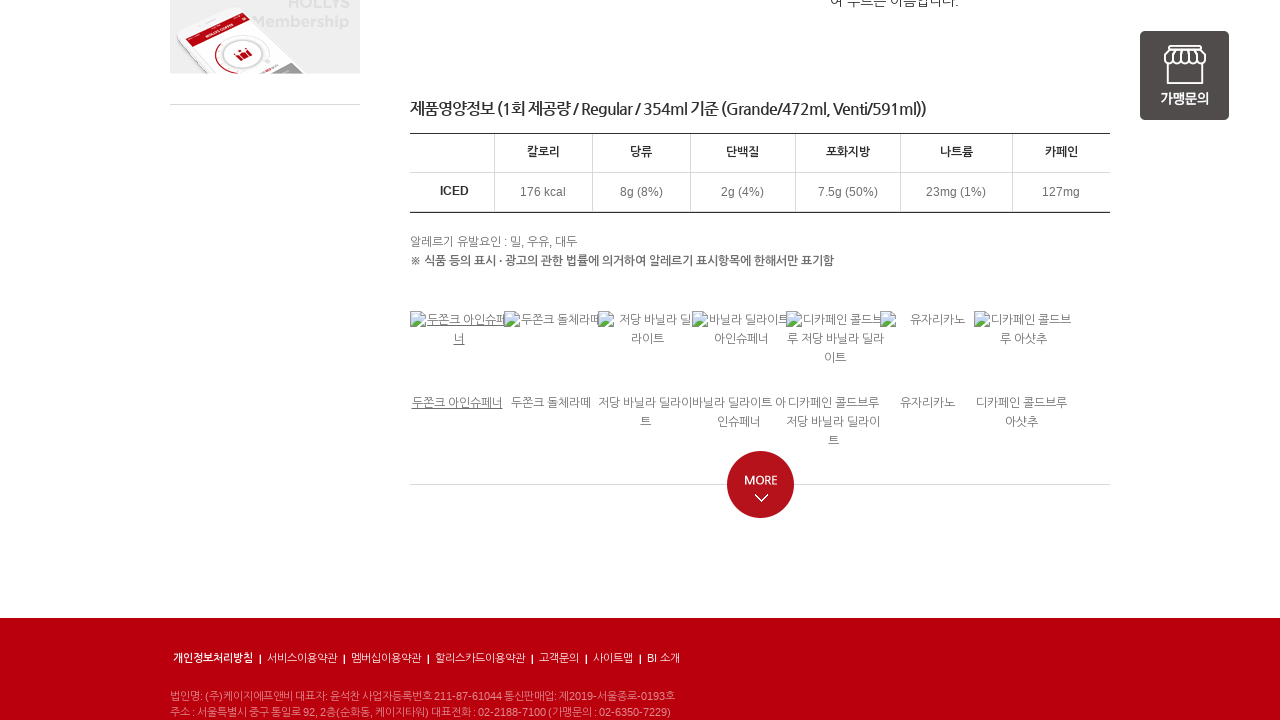